Tests that clicking Clear completed removes completed items from the list

Starting URL: https://demo.playwright.dev/todomvc

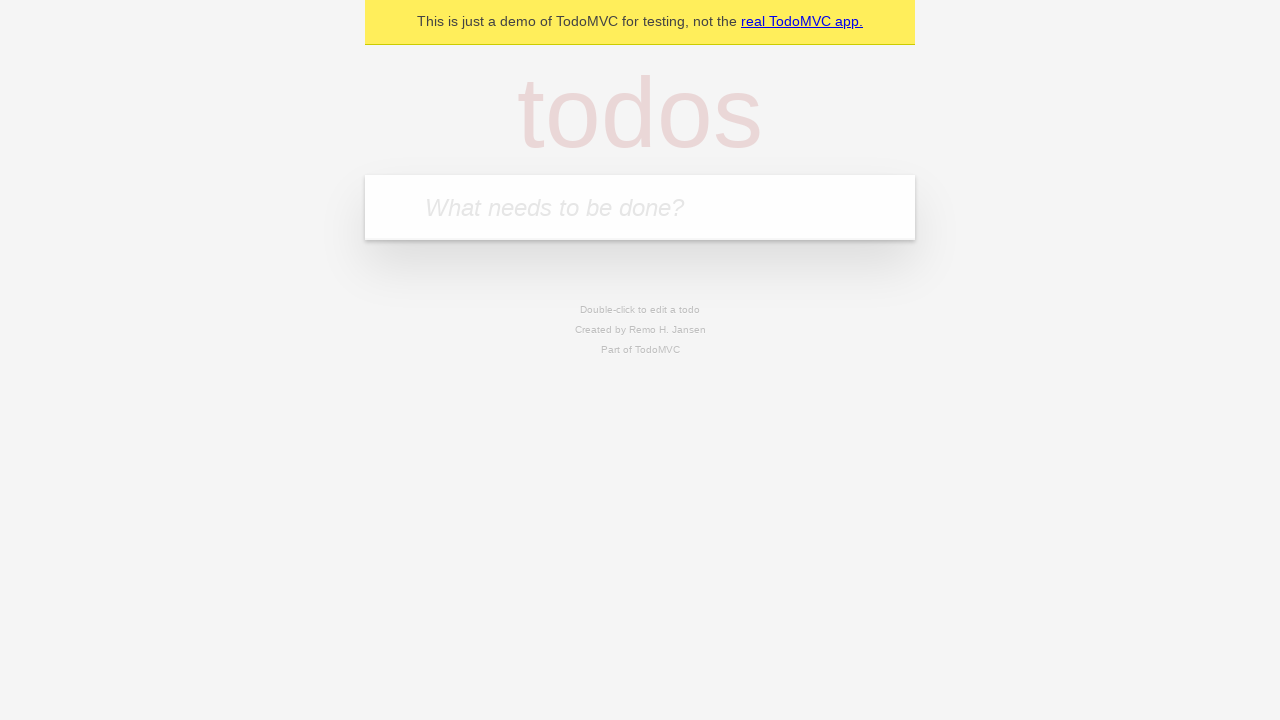

Filled todo input with 'buy some cheese' on internal:attr=[placeholder="What needs to be done?"i]
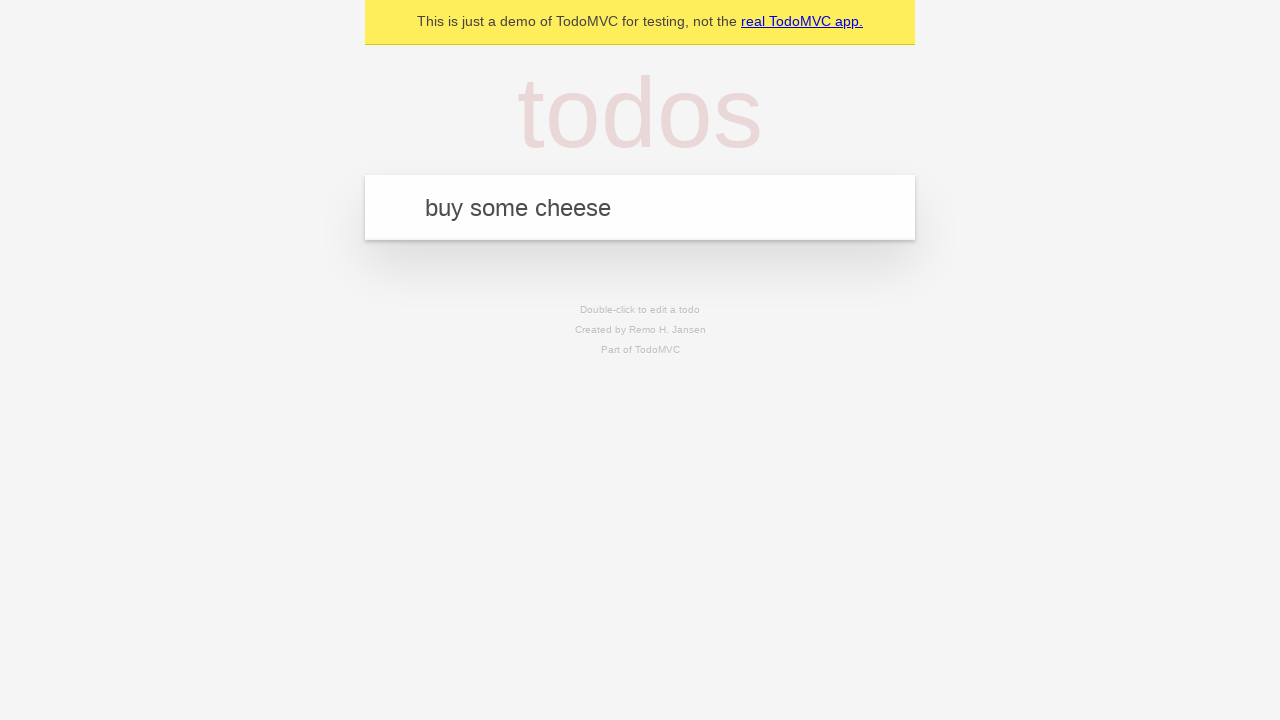

Pressed Enter to add 'buy some cheese' to the todo list on internal:attr=[placeholder="What needs to be done?"i]
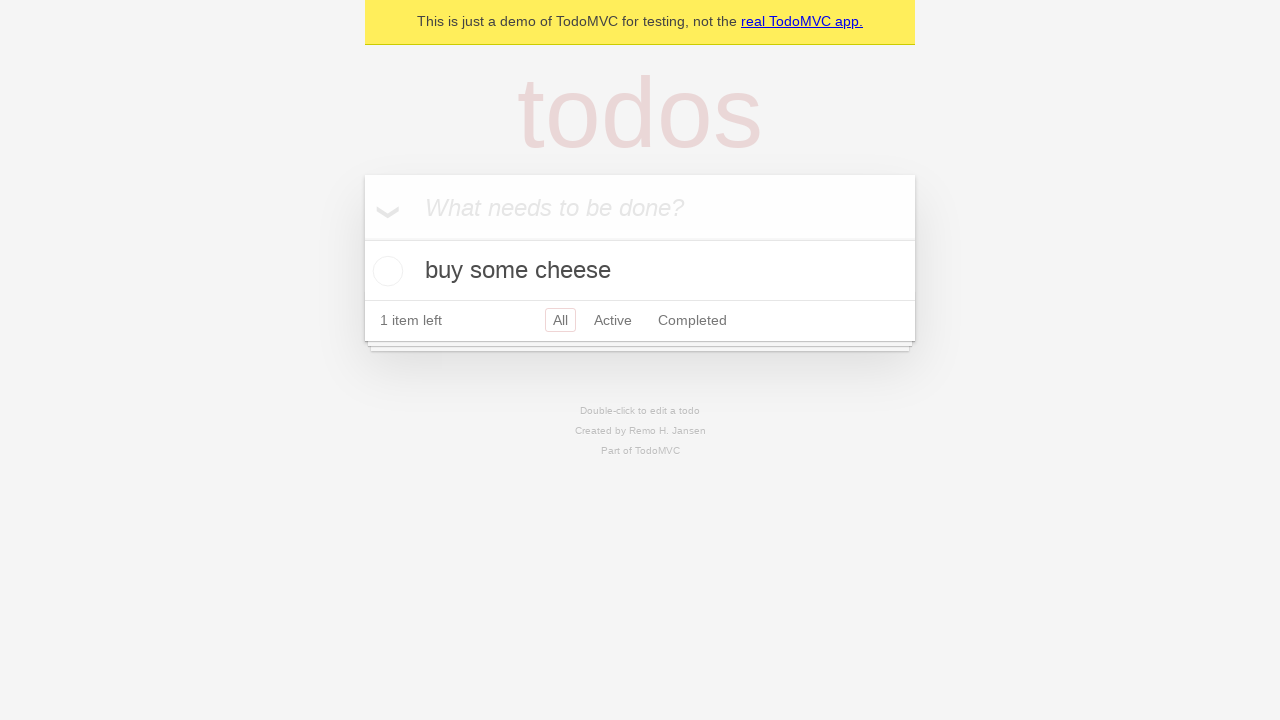

Filled todo input with 'feed the cat' on internal:attr=[placeholder="What needs to be done?"i]
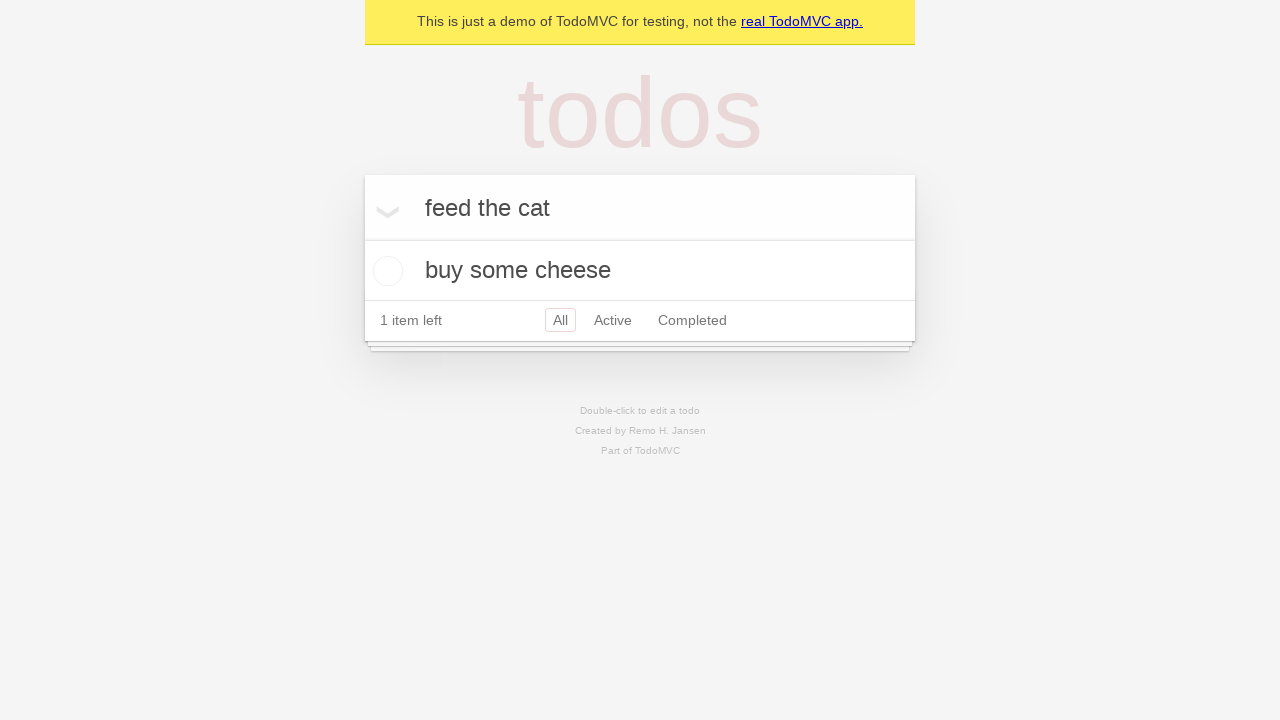

Pressed Enter to add 'feed the cat' to the todo list on internal:attr=[placeholder="What needs to be done?"i]
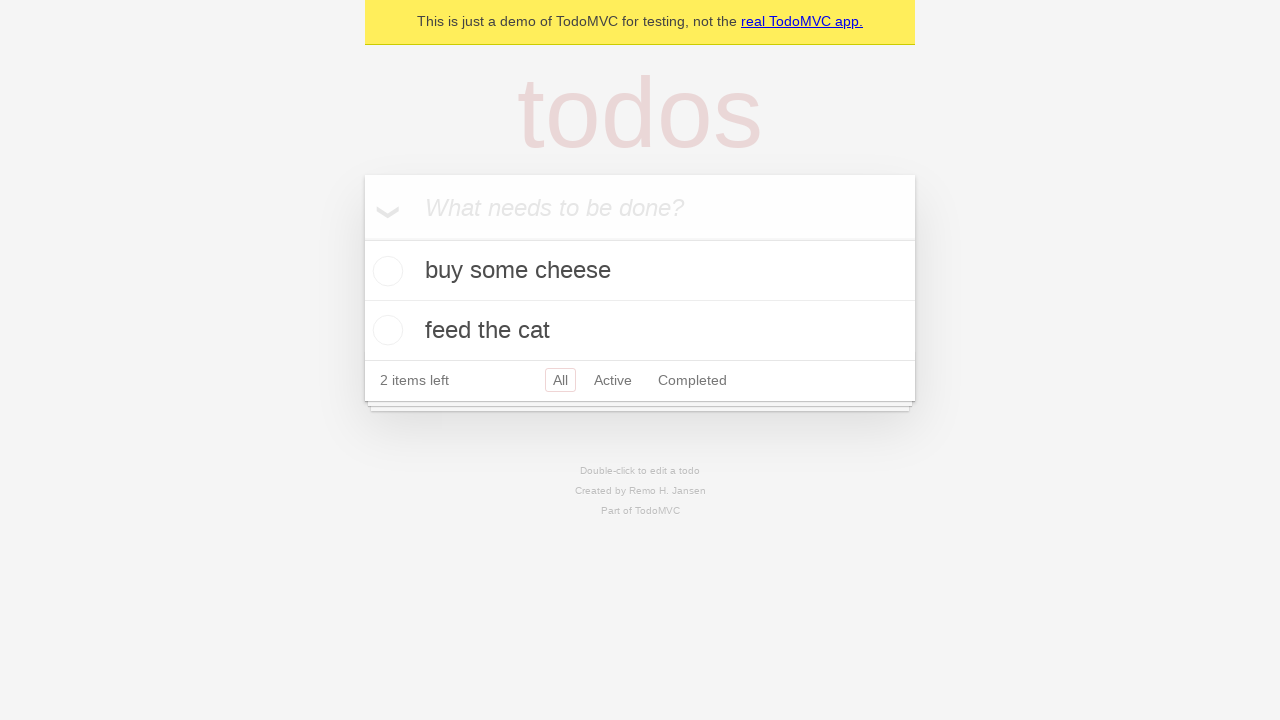

Filled todo input with 'book a doctors appointment' on internal:attr=[placeholder="What needs to be done?"i]
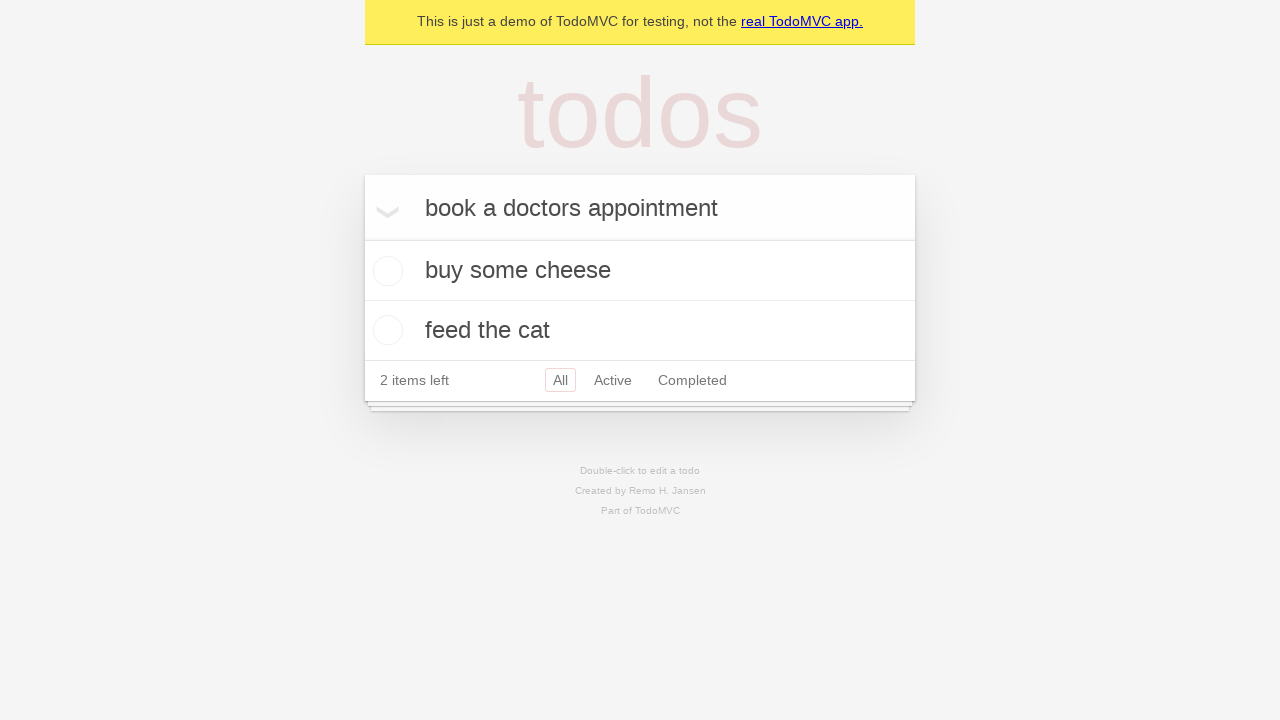

Pressed Enter to add 'book a doctors appointment' to the todo list on internal:attr=[placeholder="What needs to be done?"i]
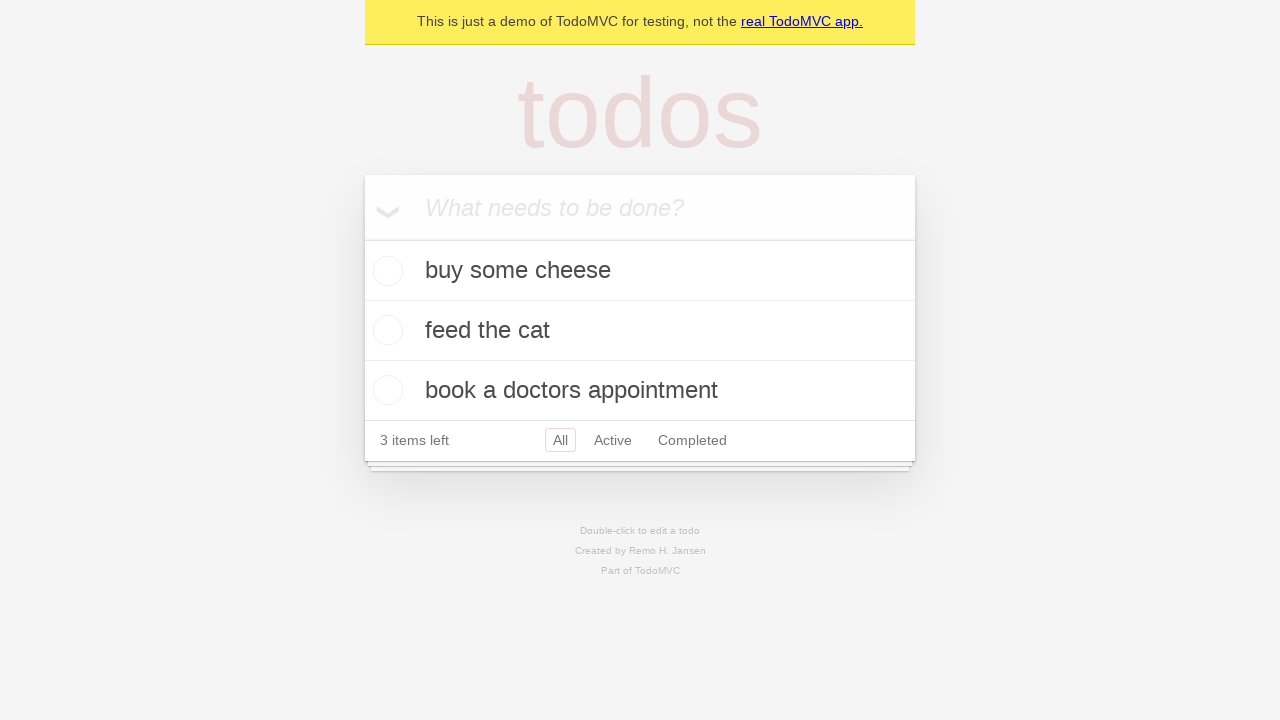

Located all todo items on the page
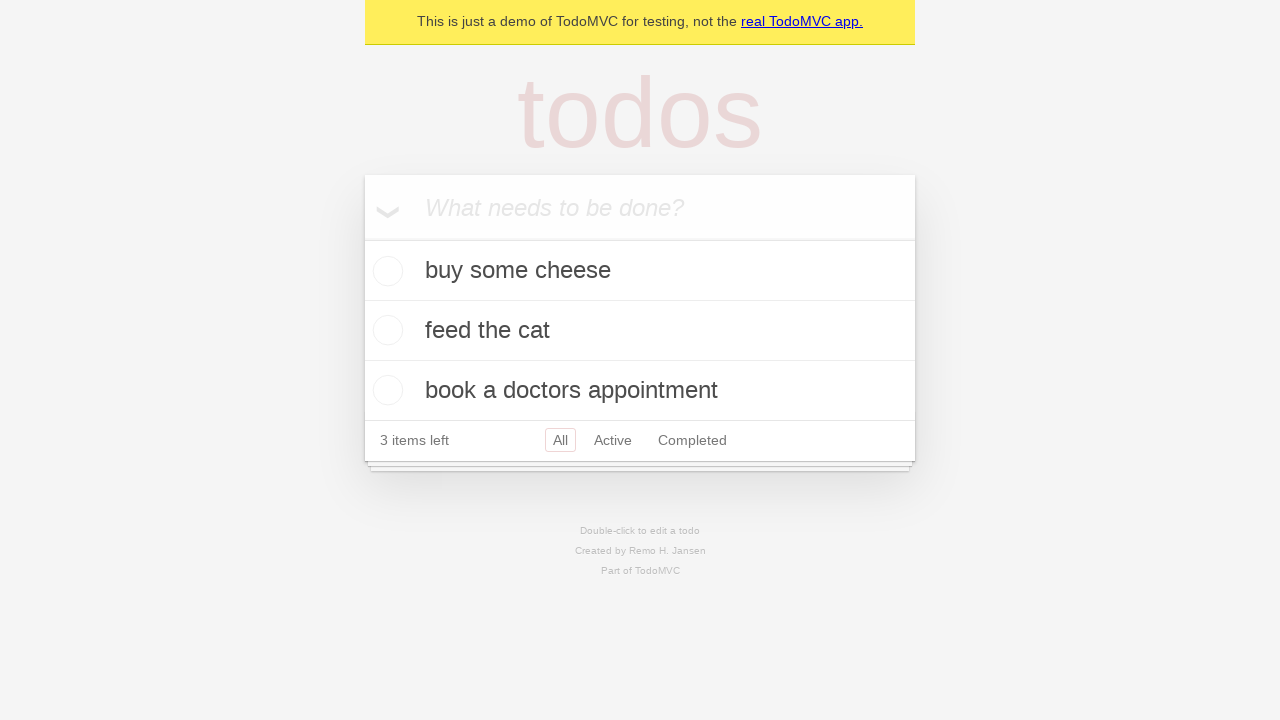

Checked the checkbox for the second todo item to mark it as complete at (385, 330) on internal:testid=[data-testid="todo-item"s] >> nth=1 >> internal:role=checkbox
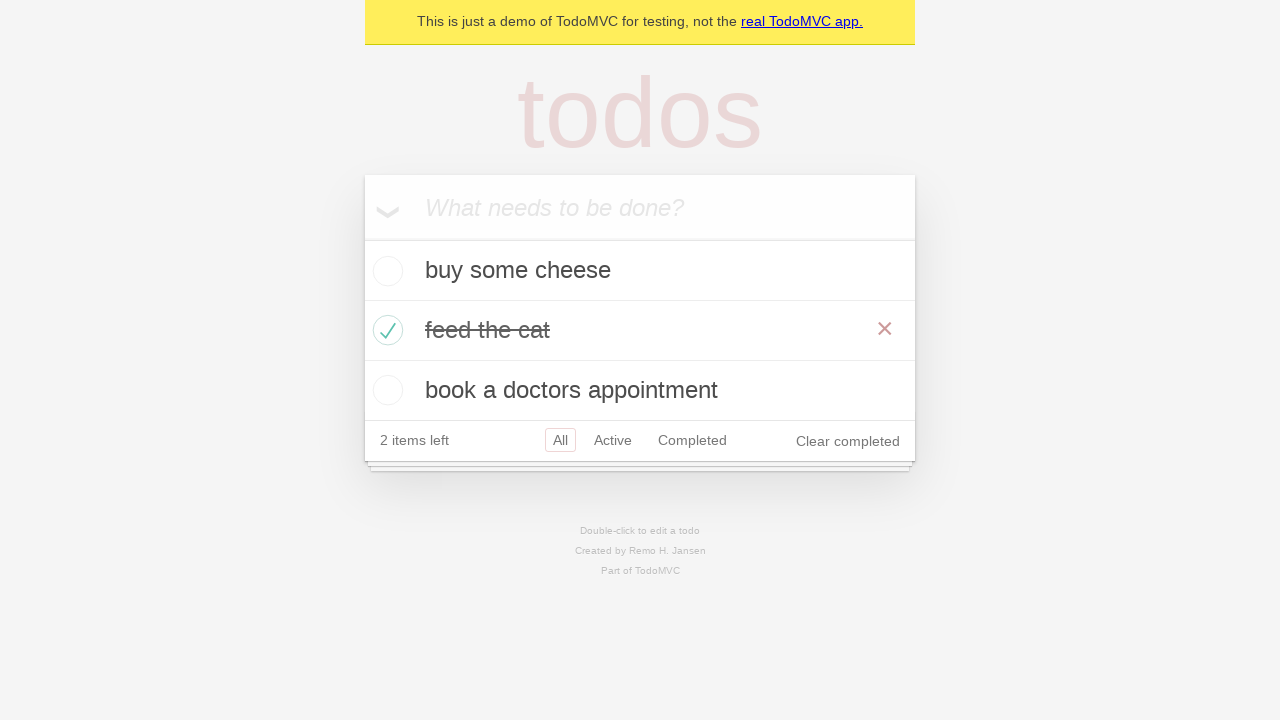

Clicked 'Clear completed' button to remove completed items at (848, 441) on internal:role=button[name="Clear completed"i]
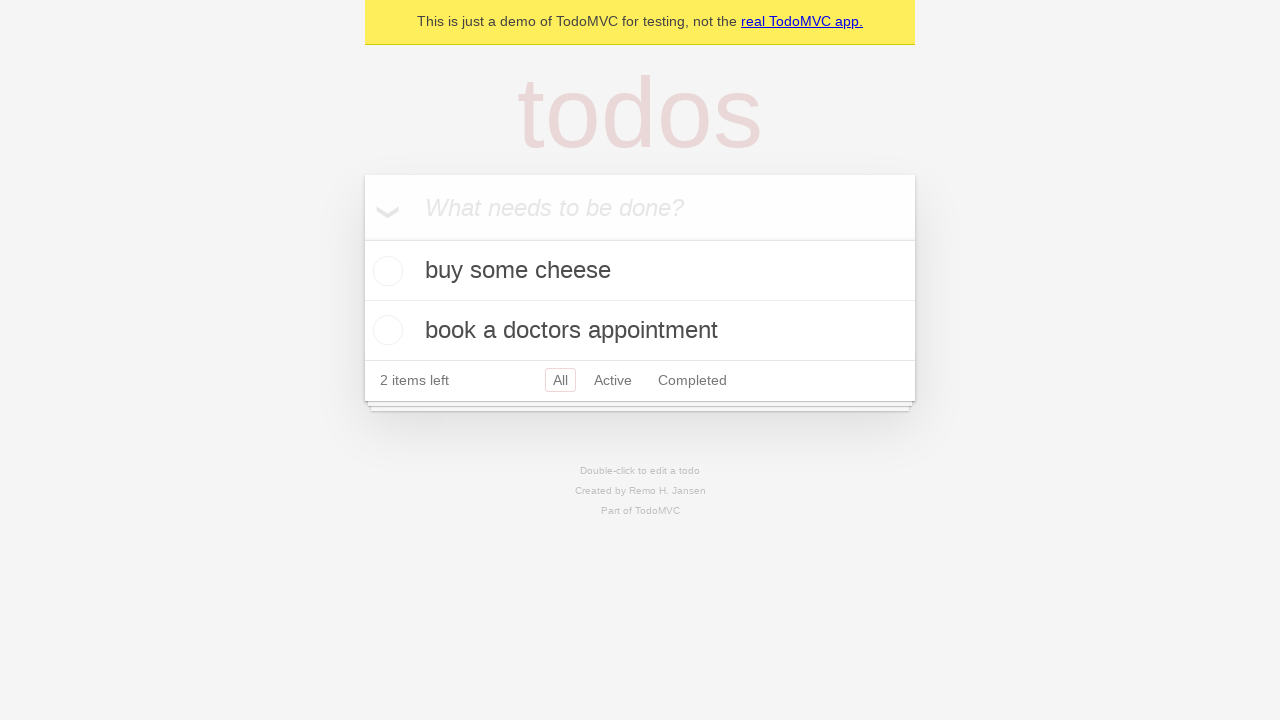

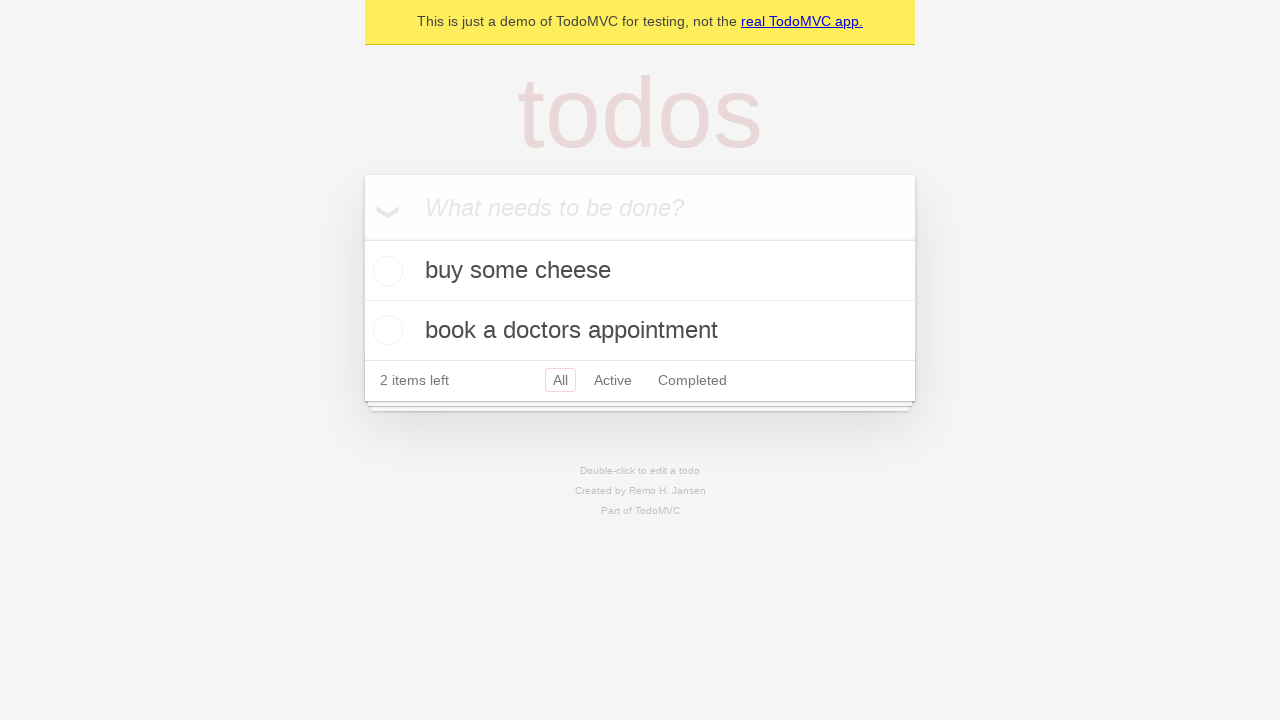